Tests alert handling functionality by triggering different types of alerts, accepting and dismissing them

Starting URL: https://rahulshettyacademy.com/AutomationPractice/

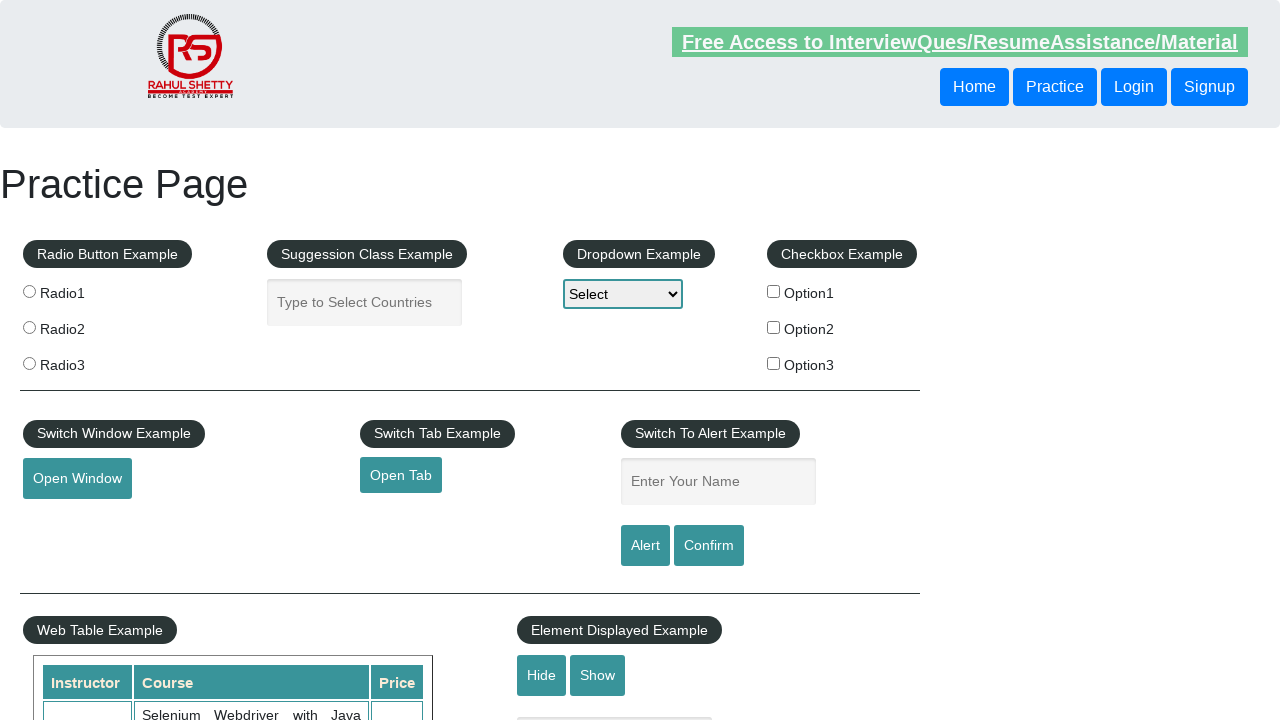

Entered 'Test user' in the name input field on //fieldset/input[@placeholder='Enter Your Name']
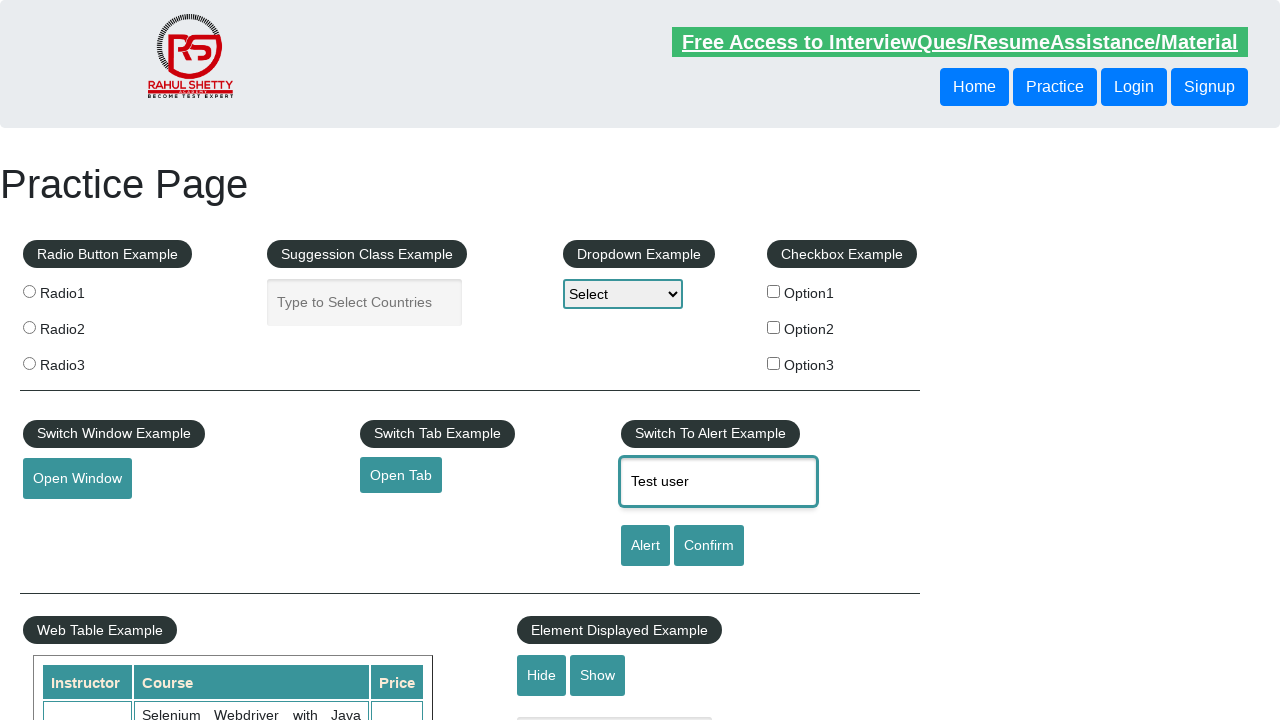

Clicked alert button to trigger alert dialog at (645, 546) on #alertbtn
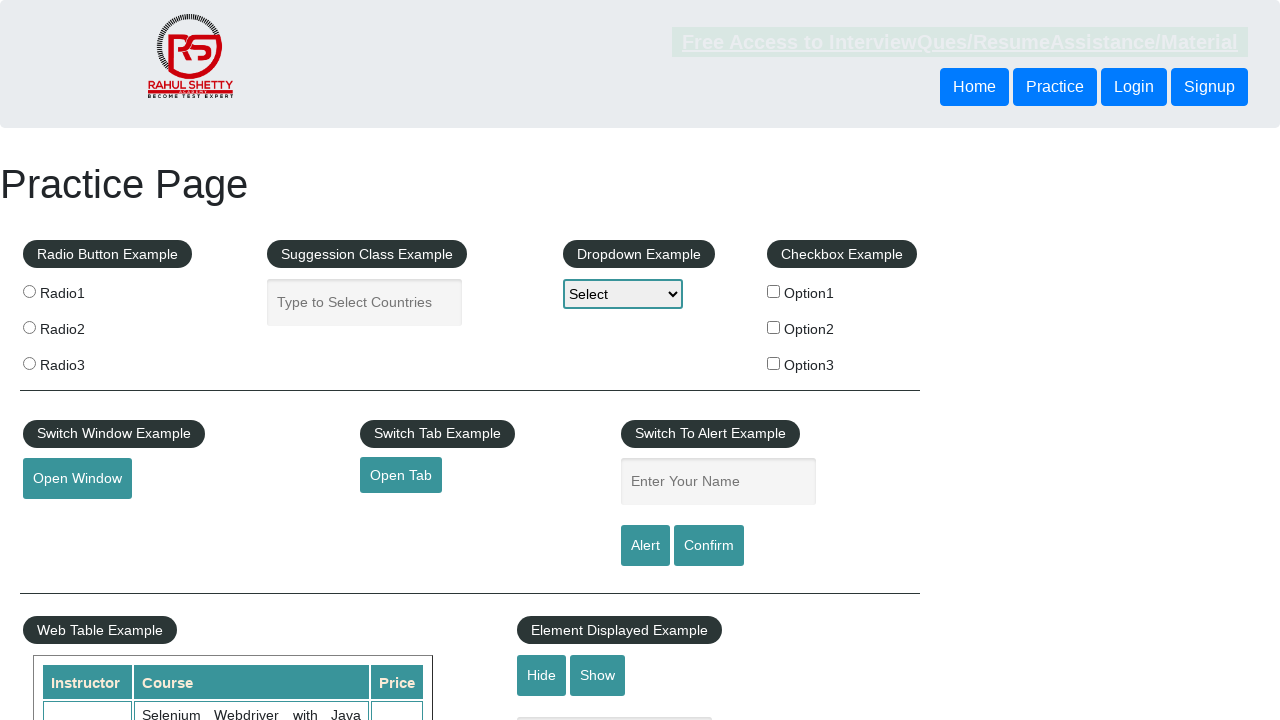

Accepted the alert dialog
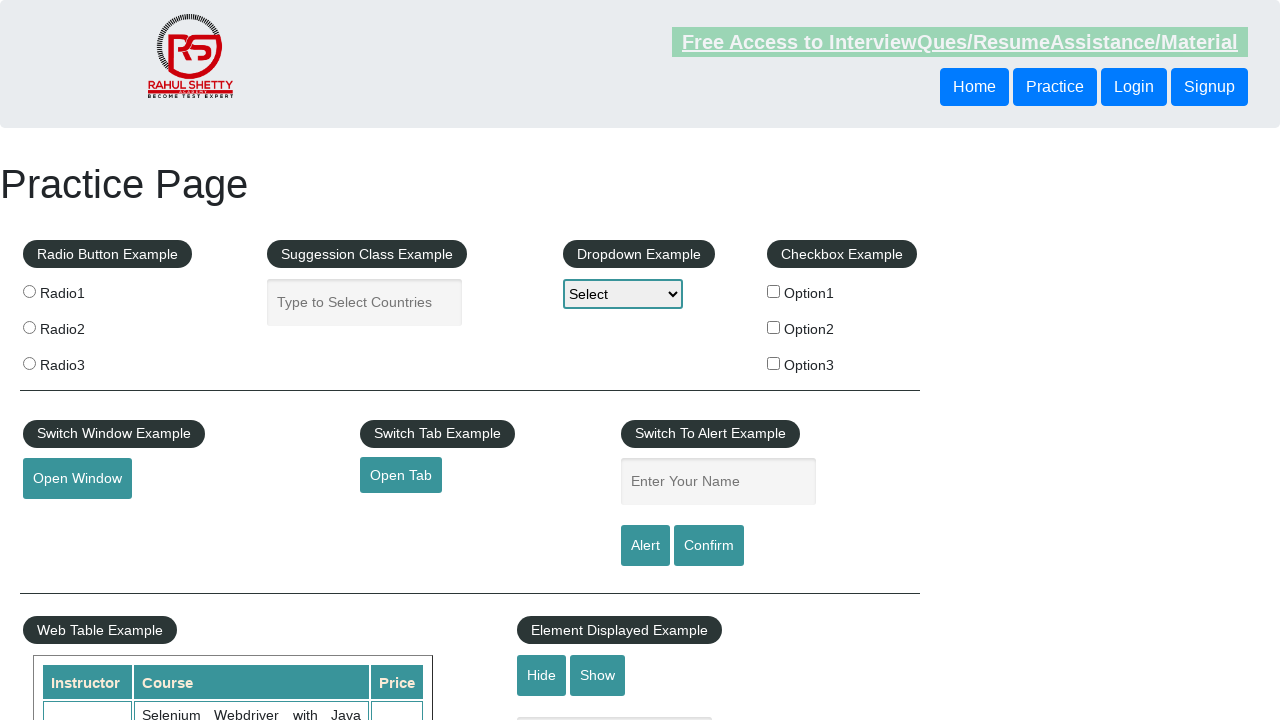

Reloaded the page
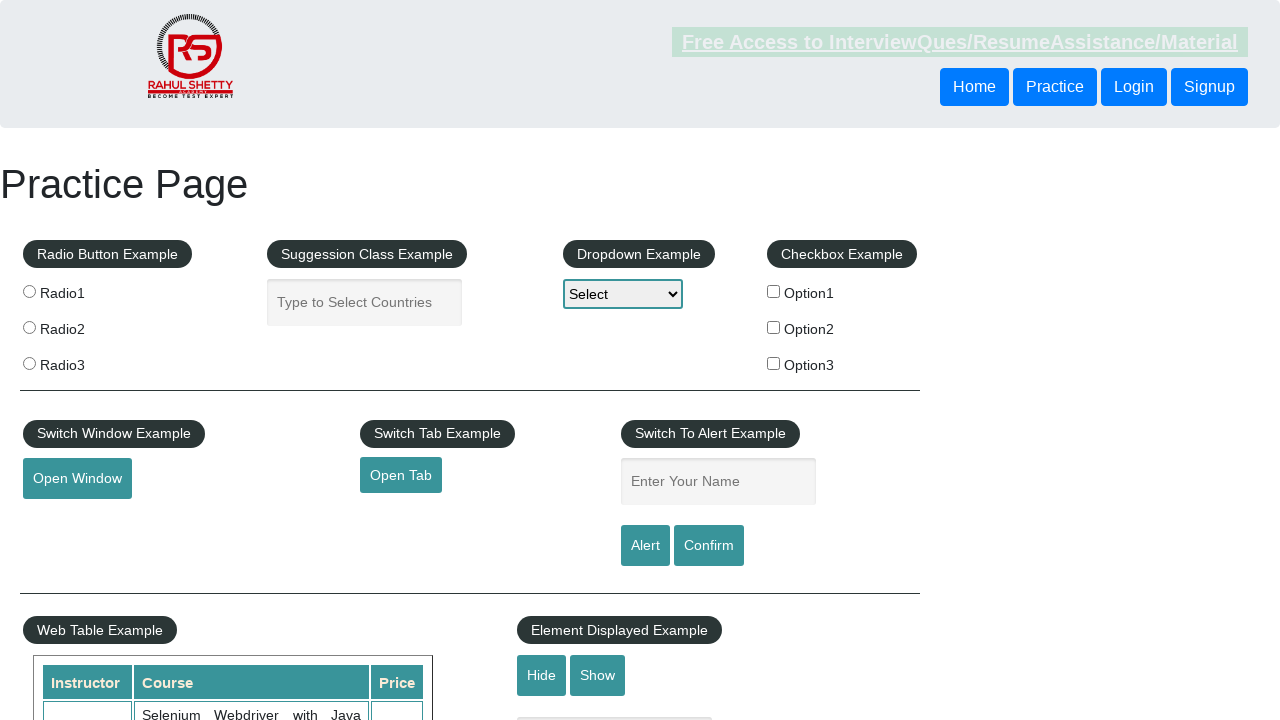

Entered 'Test user' in the name input field again after page refresh on //fieldset/input[@placeholder='Enter Your Name']
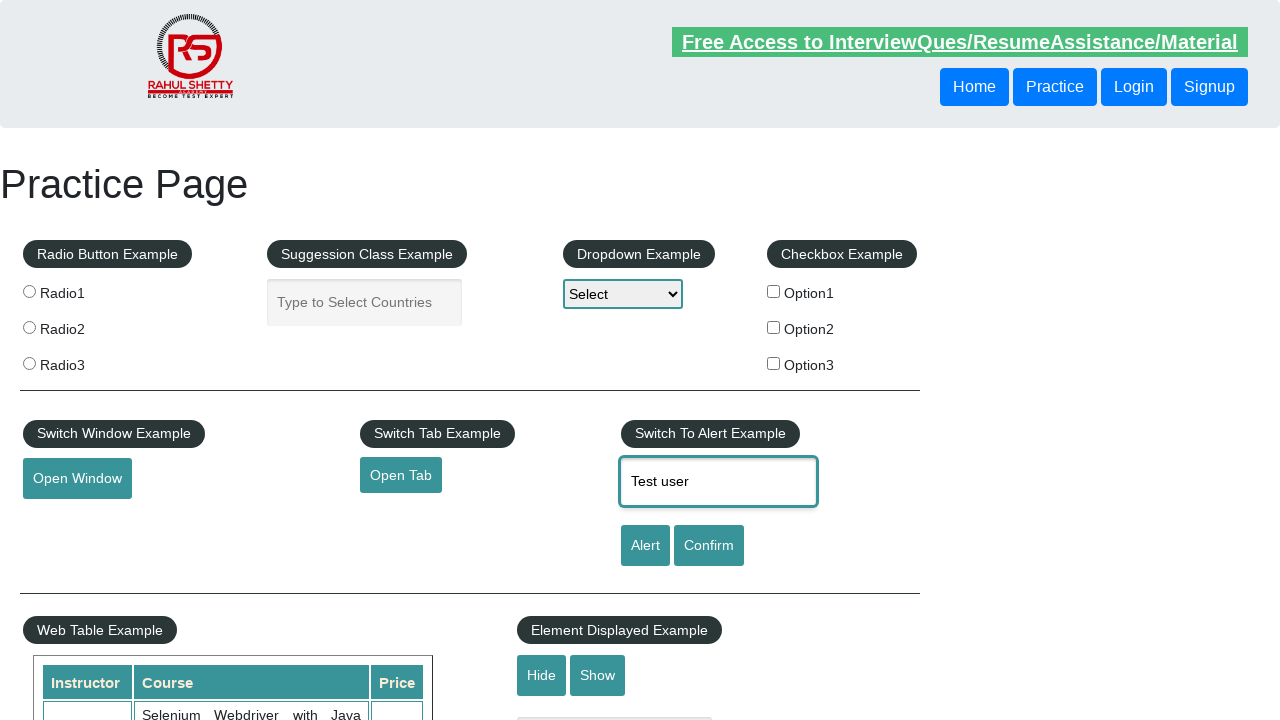

Clicked confirm button to trigger confirmation dialog at (709, 546) on #confirmbtn
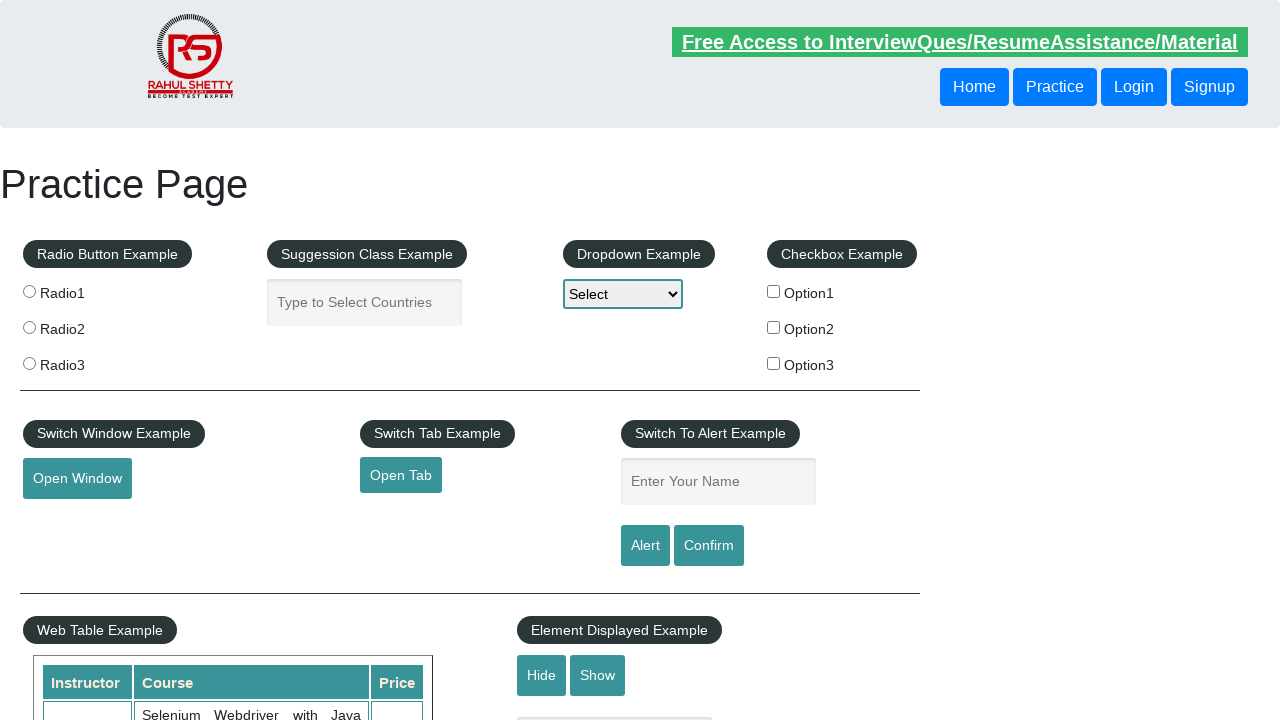

Dismissed the confirmation dialog
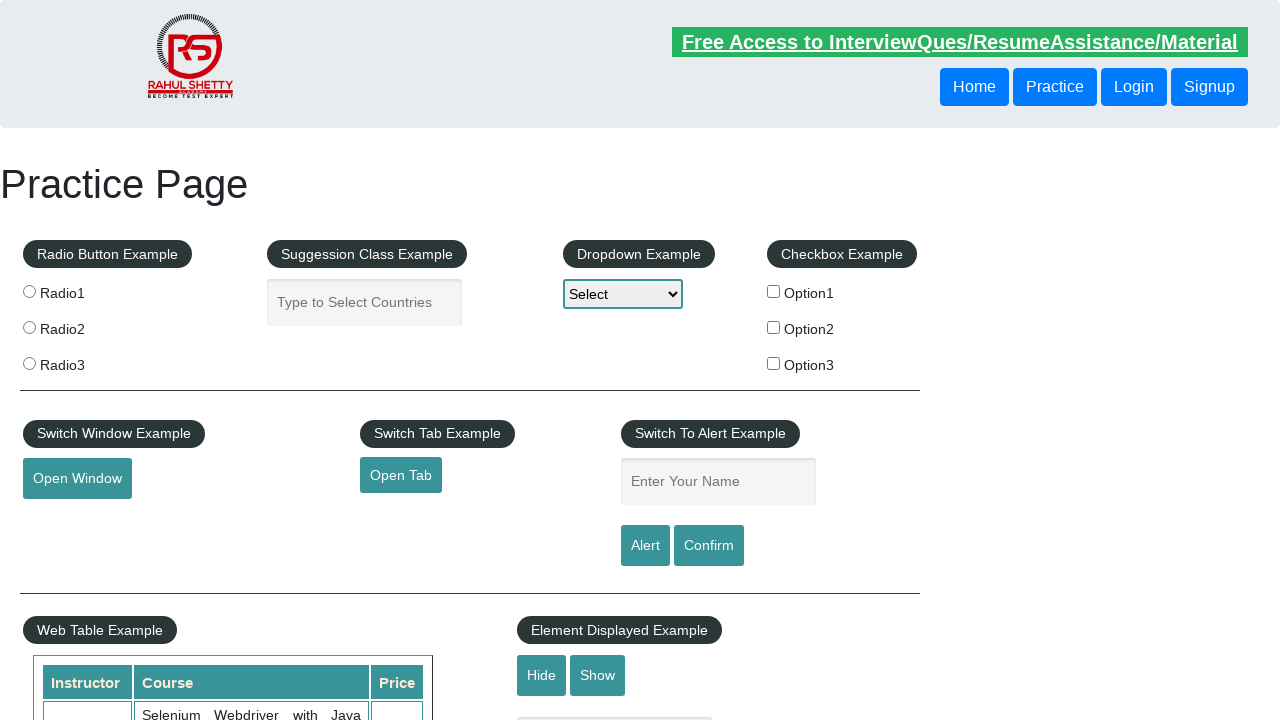

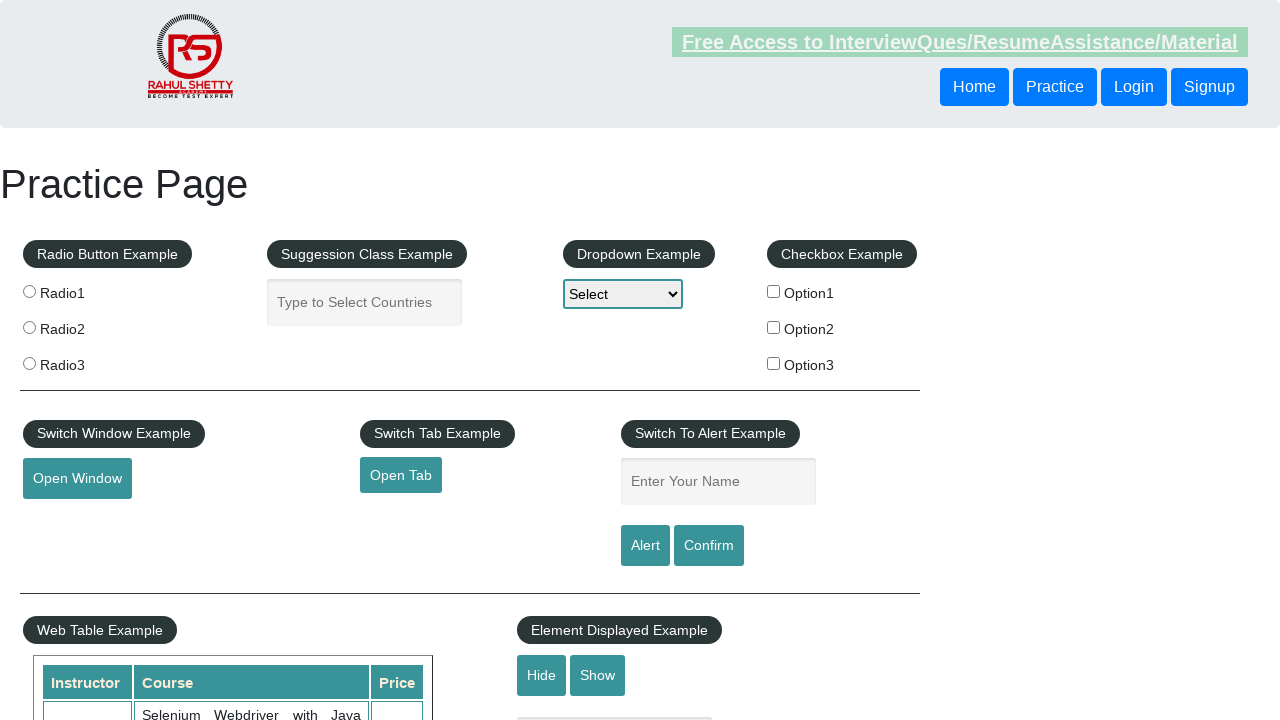